Tests the VOA Learning English website search functionality by clicking a label, entering a search term, clicking the search button, and verifying the search results.

Starting URL: https://learningenglish.voanews.com/p/5610.html

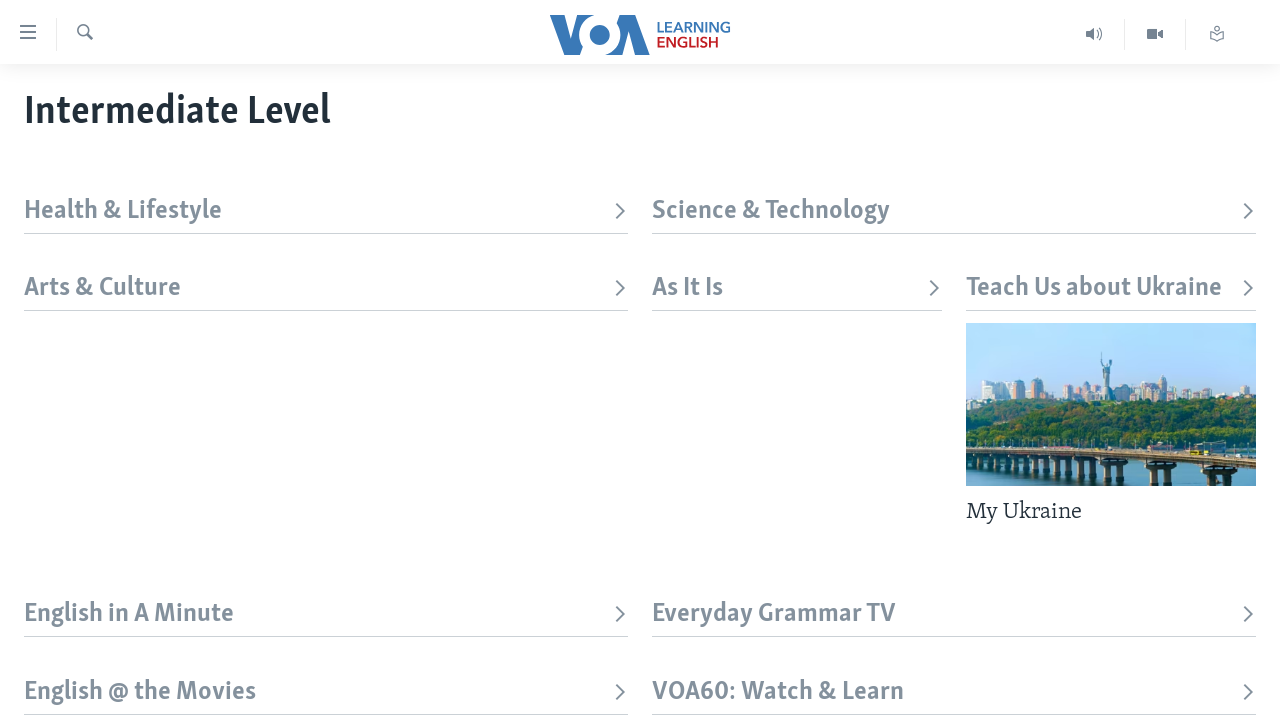

Clicked search label/toggle at (84, 34) on xpath=//*[@id='page']/div[1]/div/div/div[1]/label[2]
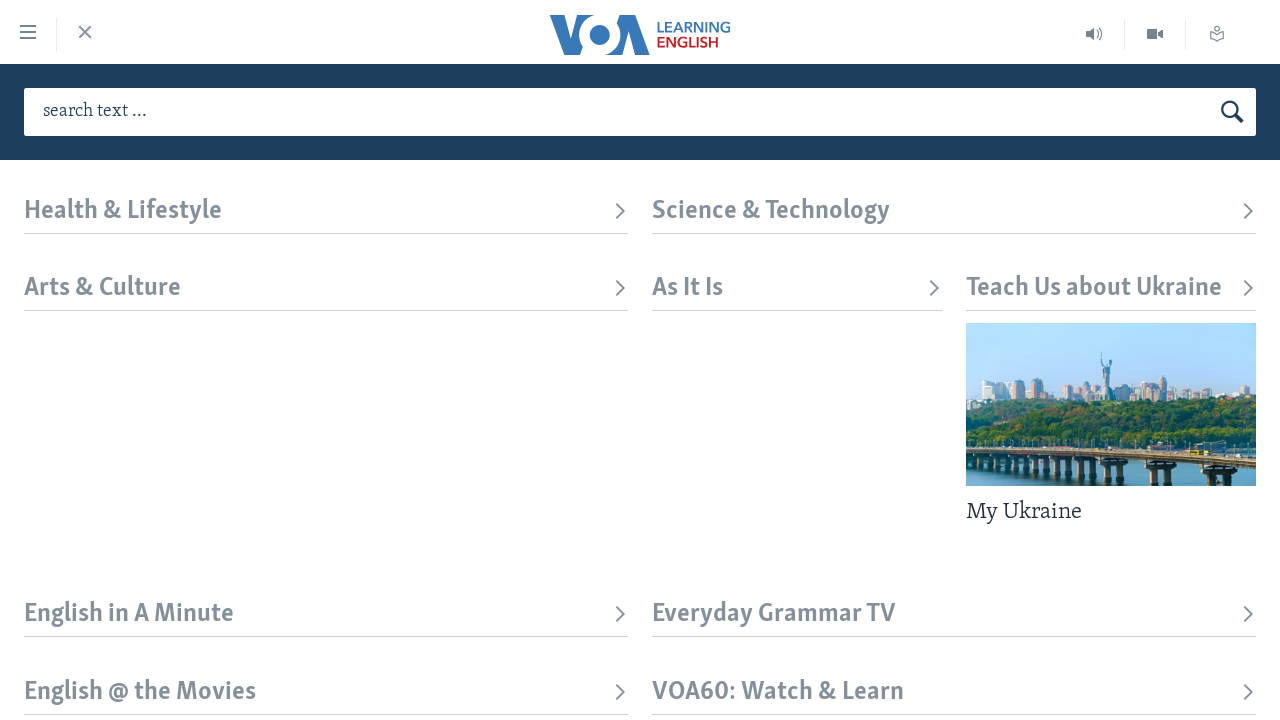

Filled search box with 'learning english' on xpath=/html/body/div[1]/div/div[1]/div/div/div[1]/div[2]/div/form/input
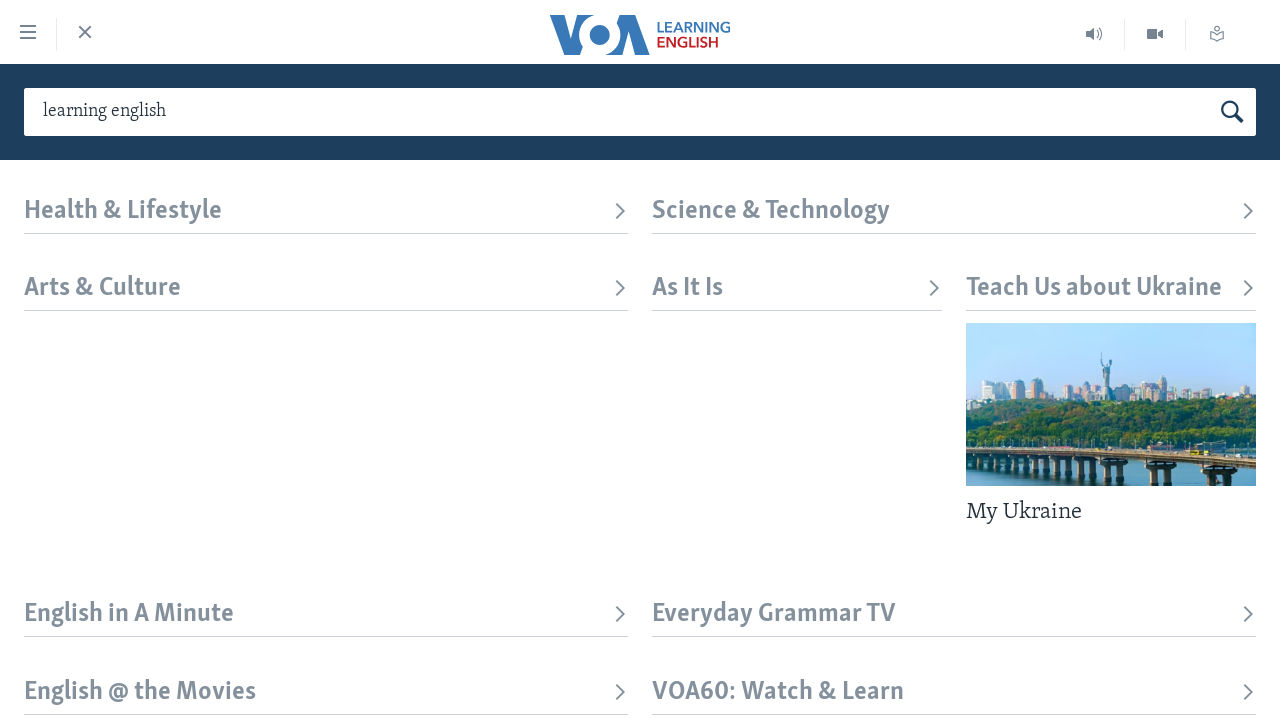

Waited for search suggestions to load
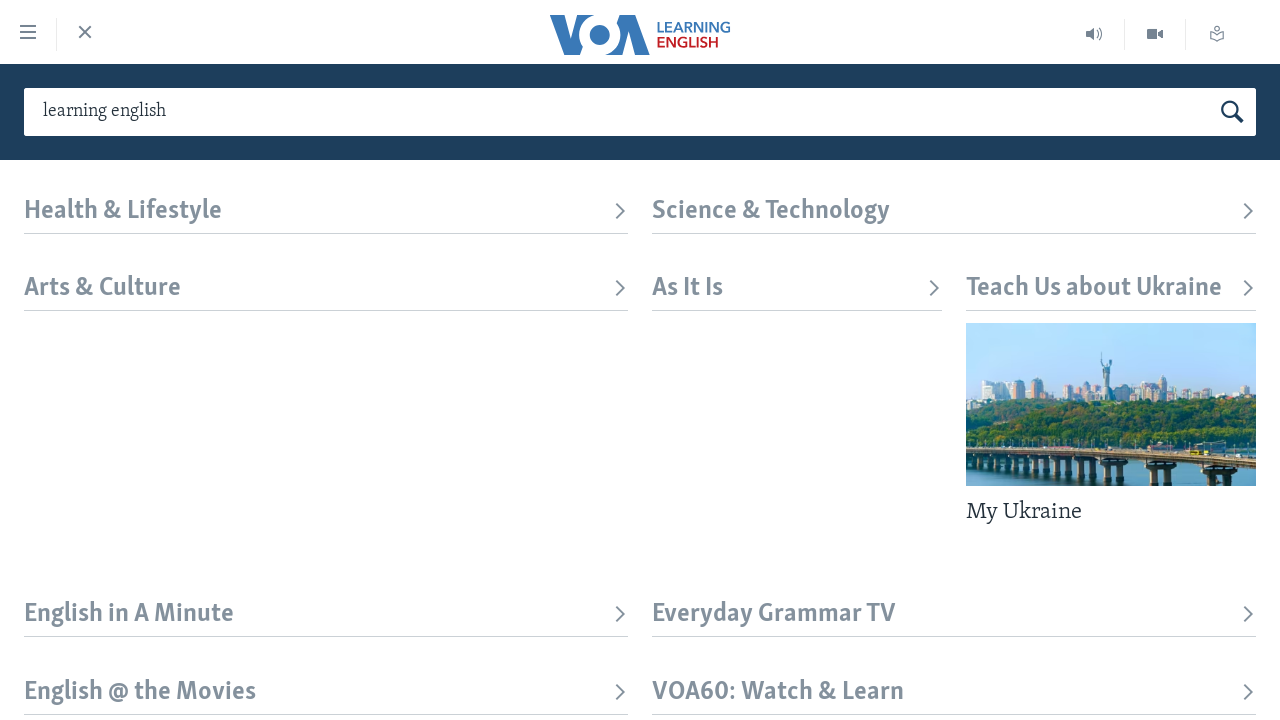

Clicked search button at (1232, 112) on xpath=//*[@id='form-topSearchHeader']/button
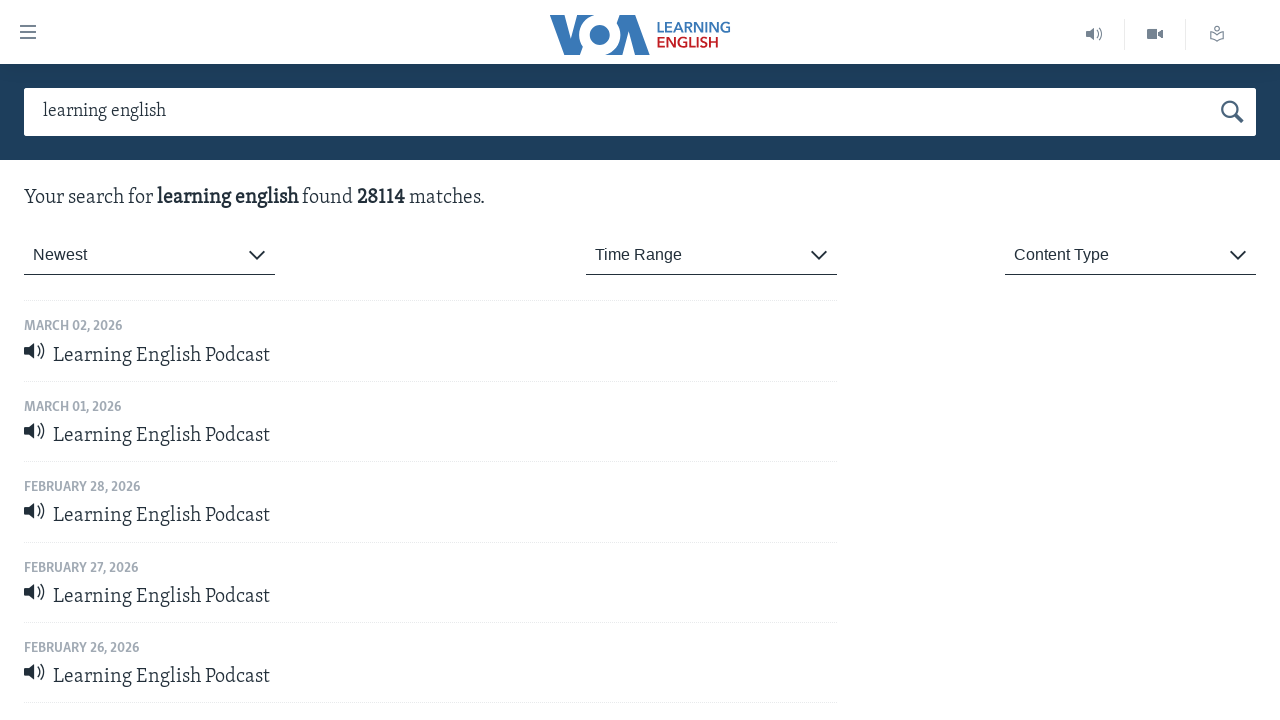

Waited for search results to load
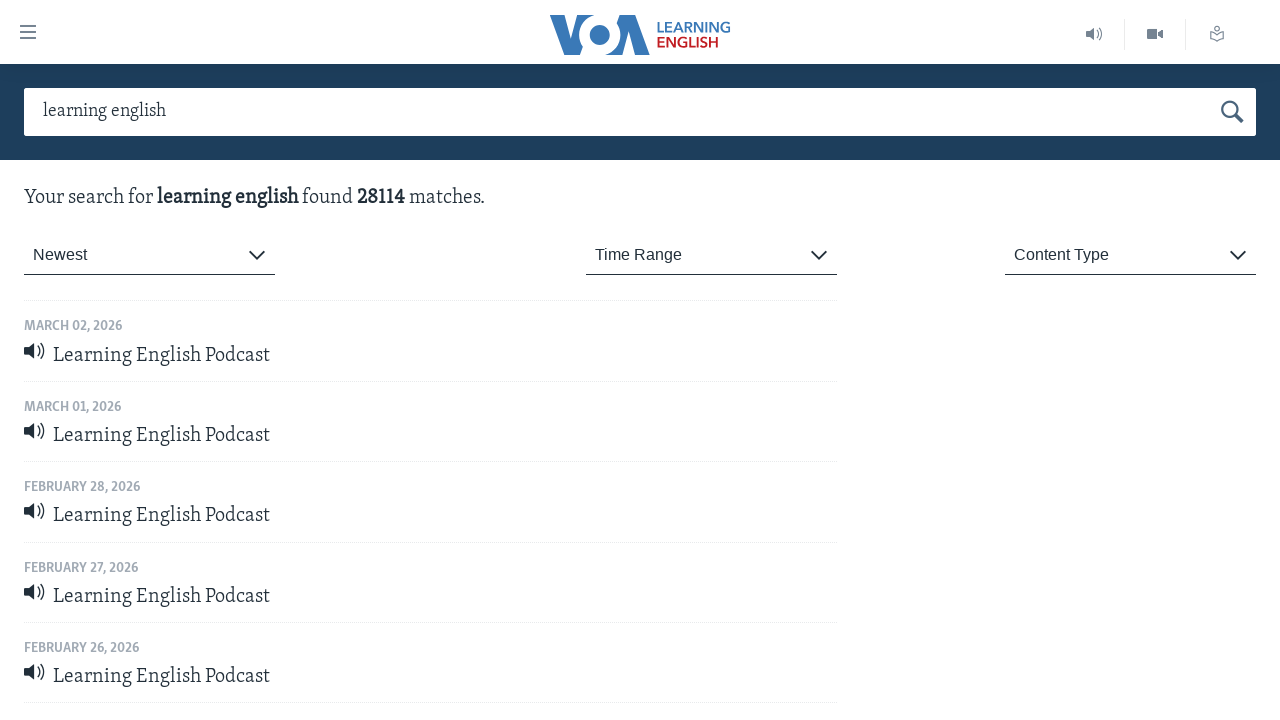

Search results appeared on page
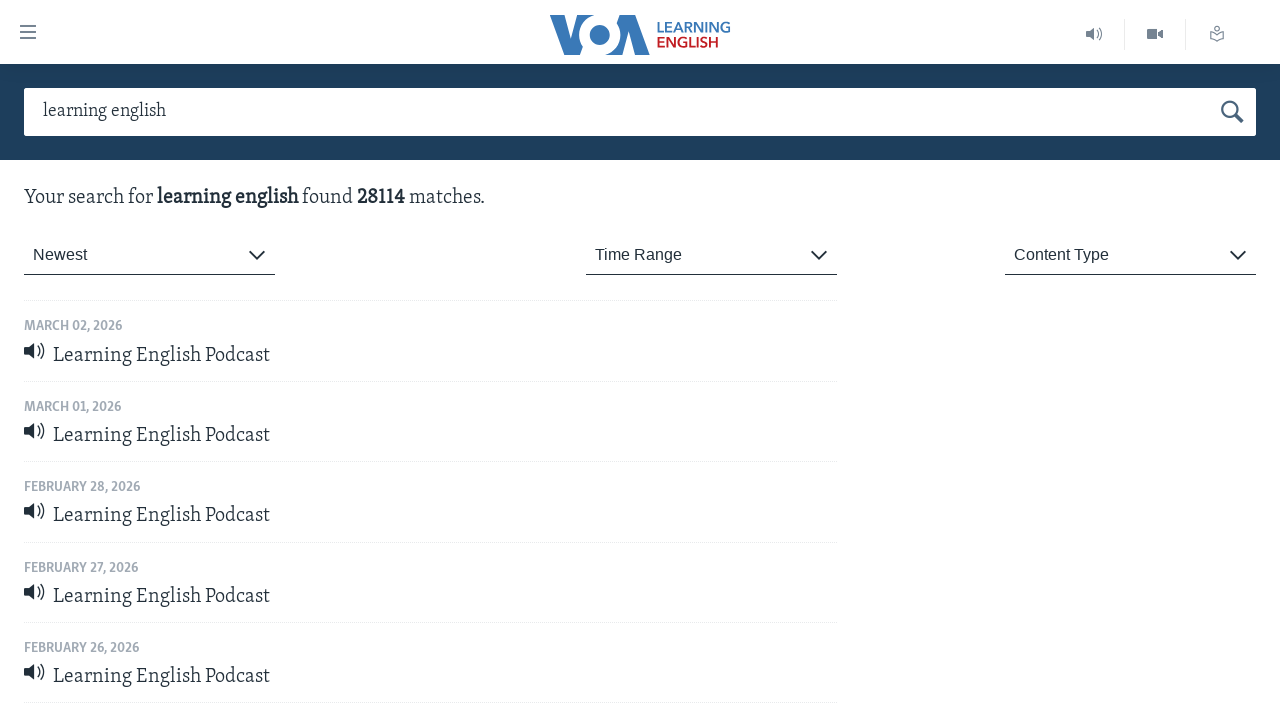

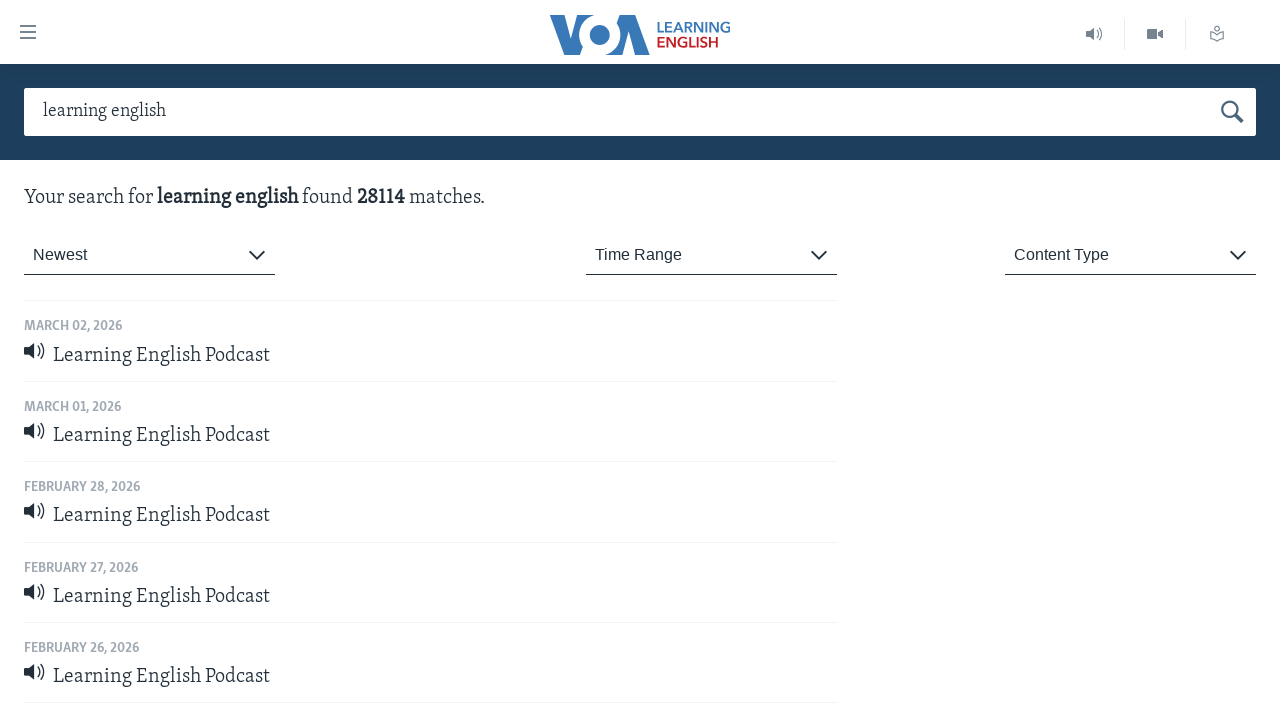